Tests submitting a permanent address in the text box form and verifies the output displays the entered address

Starting URL: https://demoqa.com/text-box

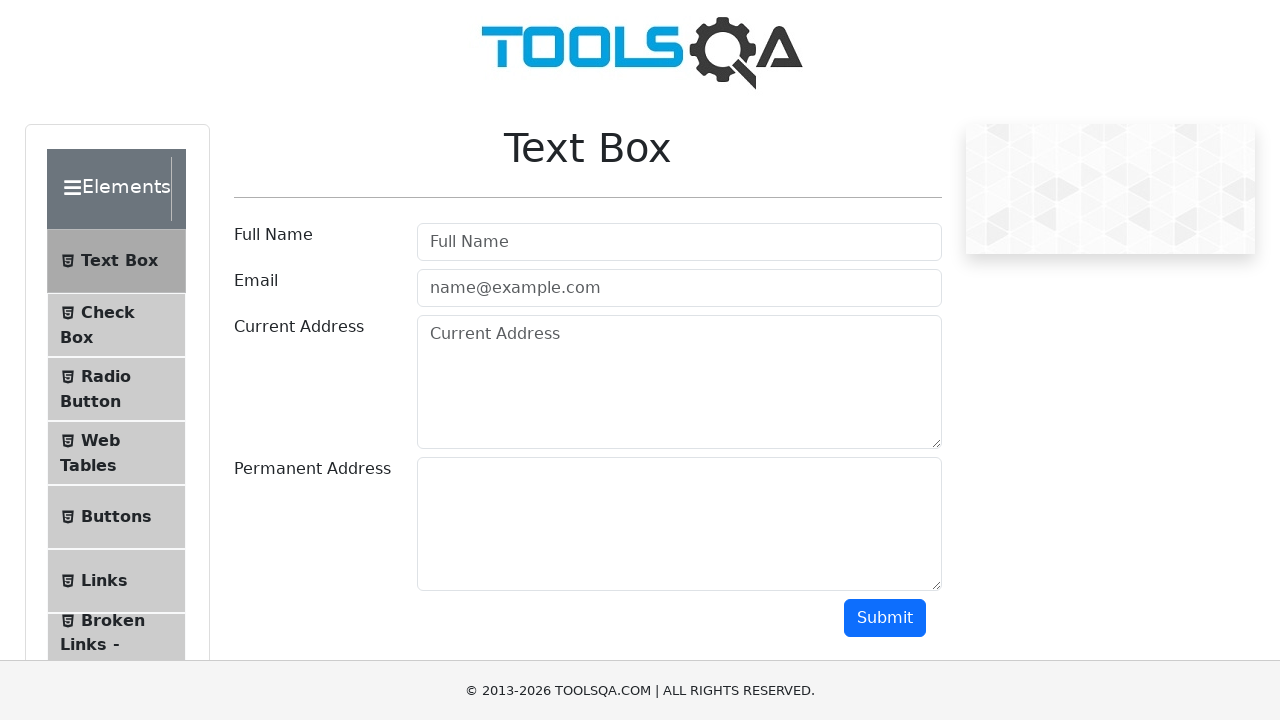

Filled permanent address field with 'Budapest, Viola 100, 777' on textarea#permanentAddress
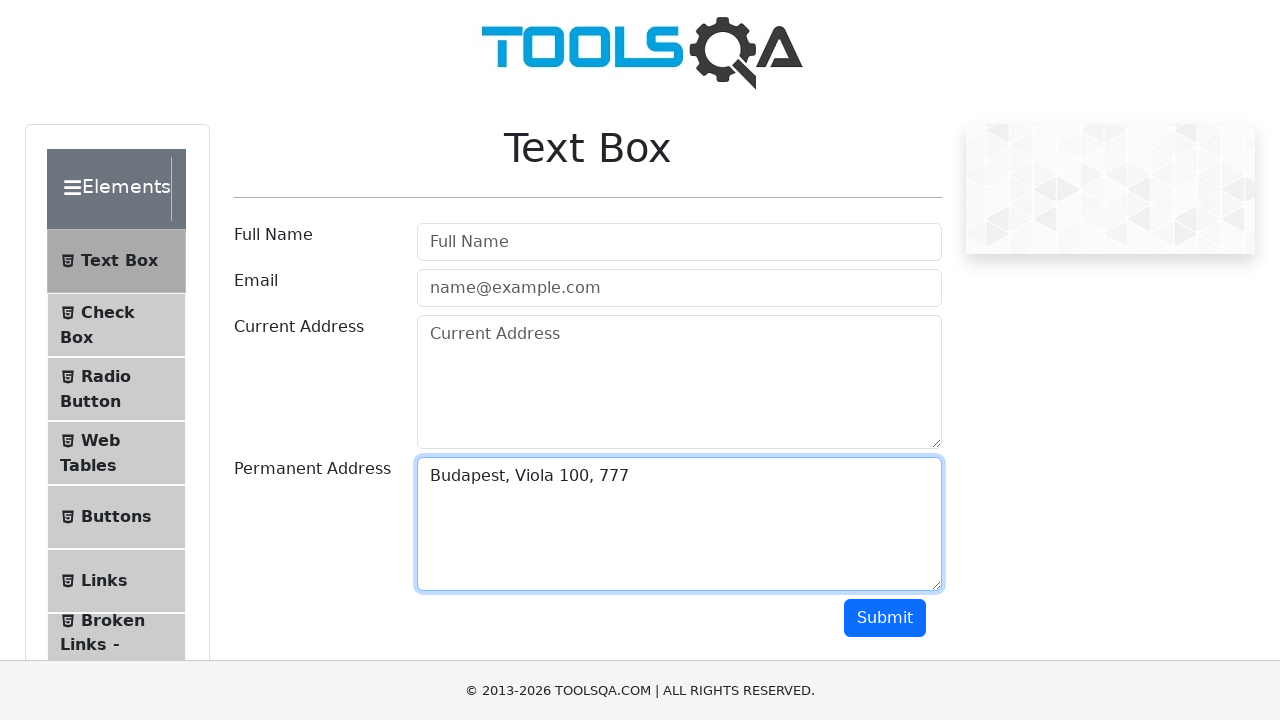

Scrolled submit button into view
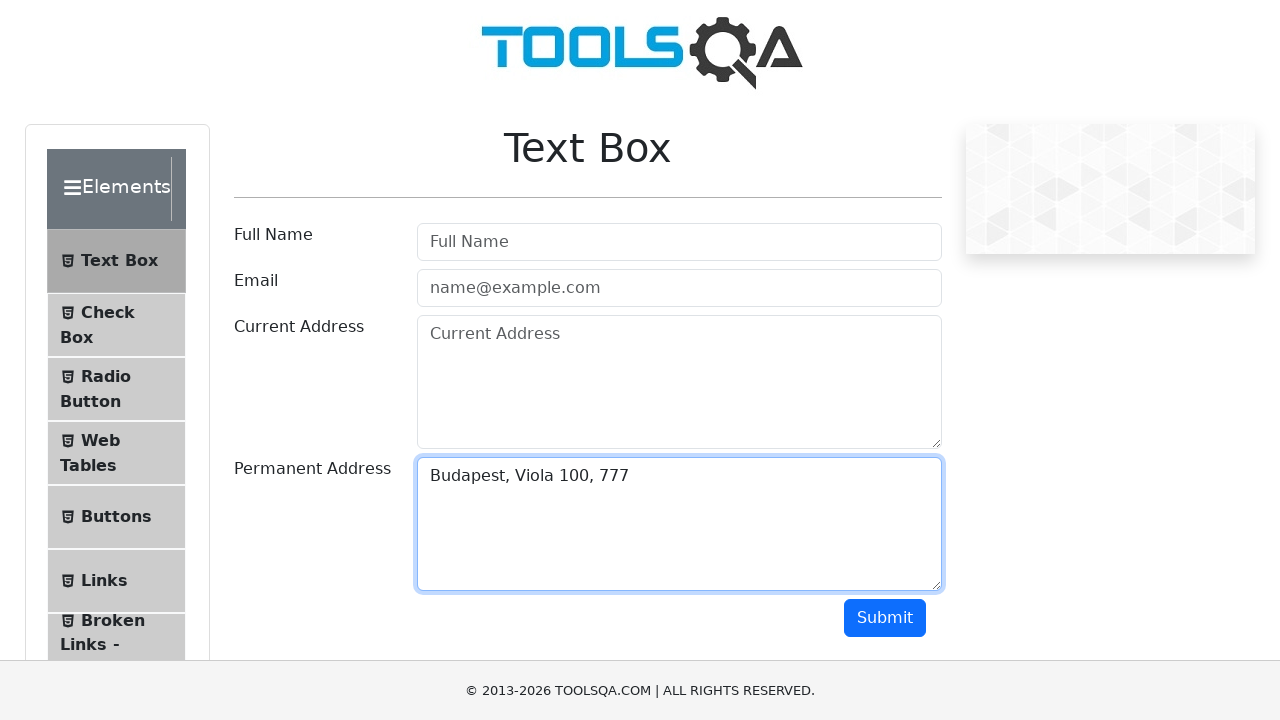

Clicked submit button to submit permanent address at (885, 618) on #submit
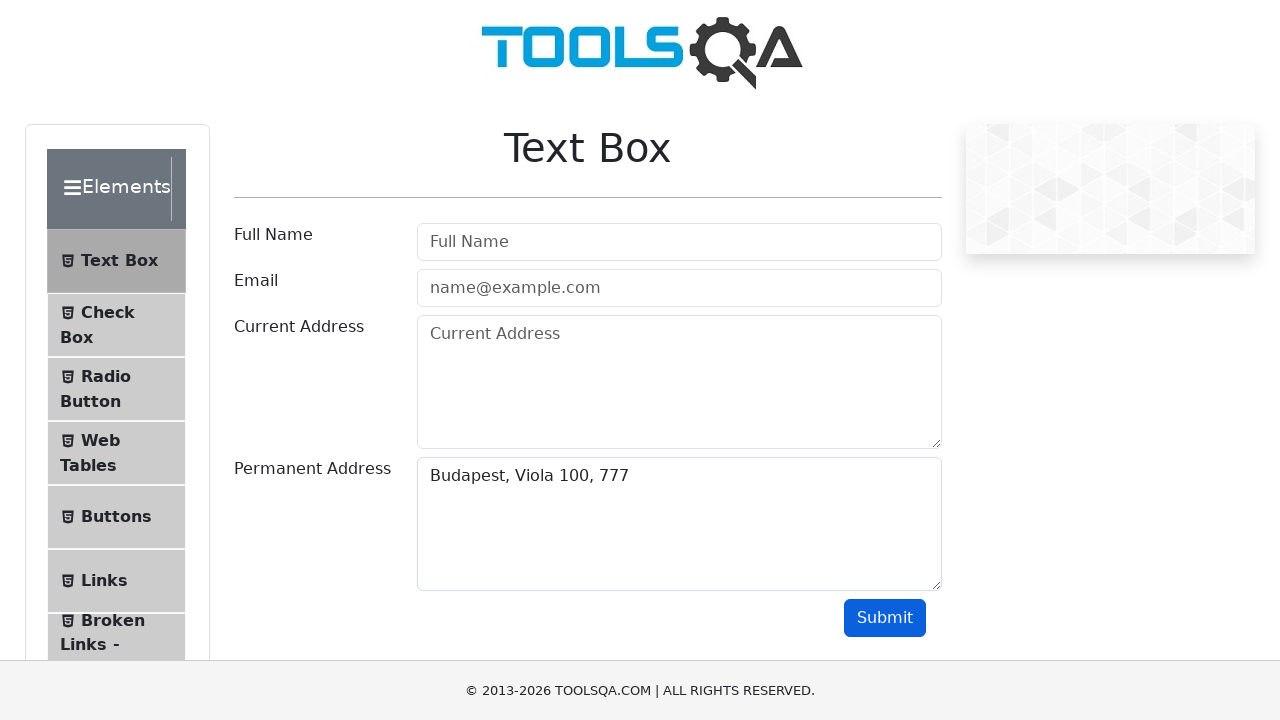

Verified output displays the submitted permanent address 'Budapest, Viola 100, 777'
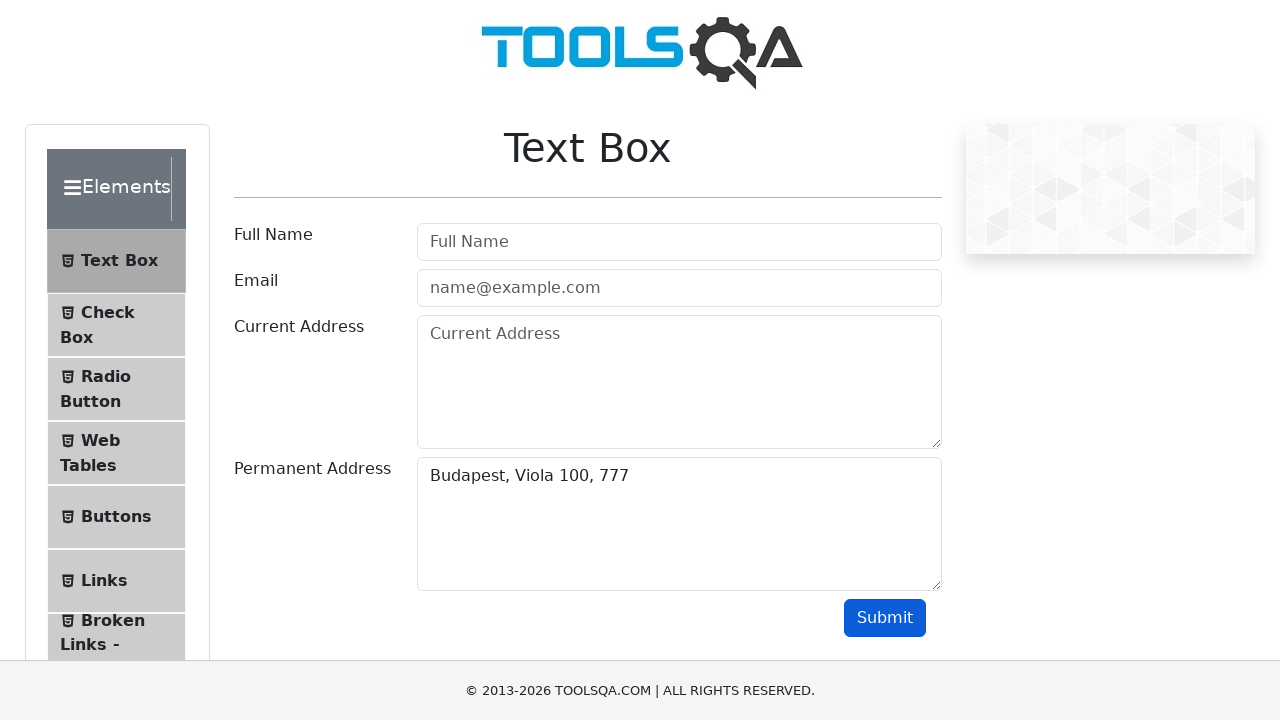

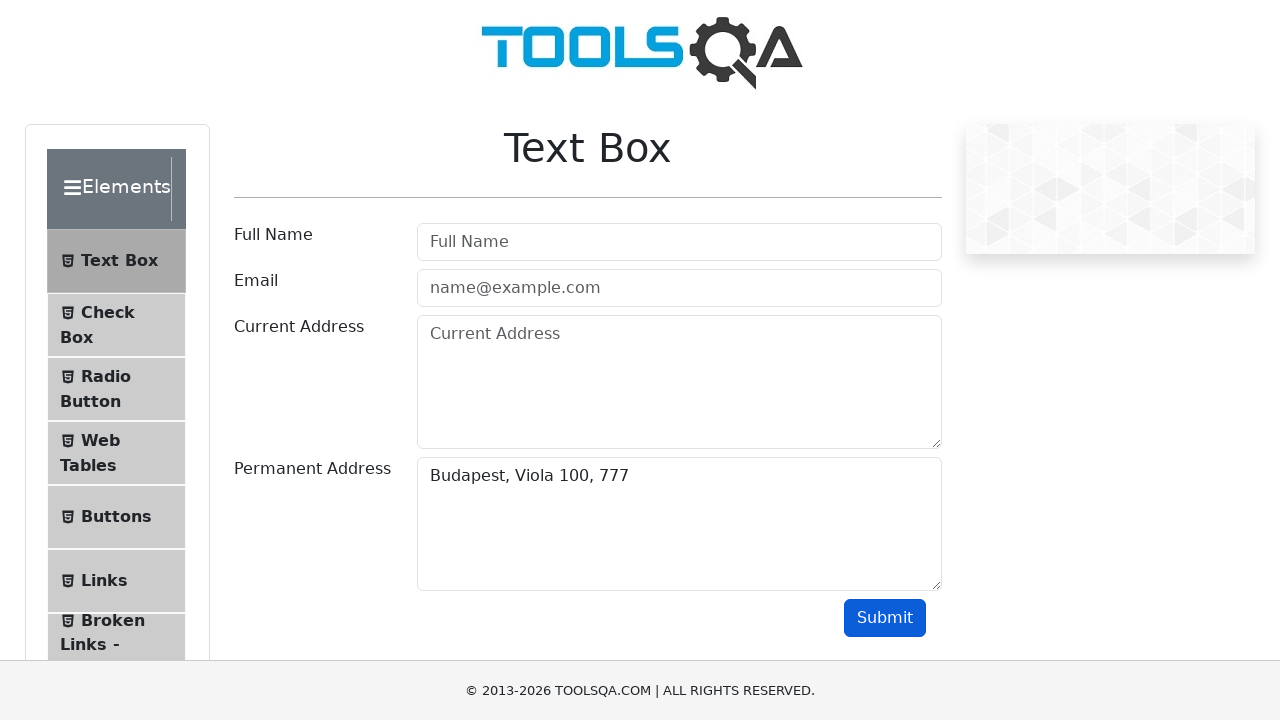